Tests selecting multiple items using Ctrl+click to select non-consecutive items from a grid

Starting URL: http://jqueryui.com/resources/demos/selectable/display-grid.html

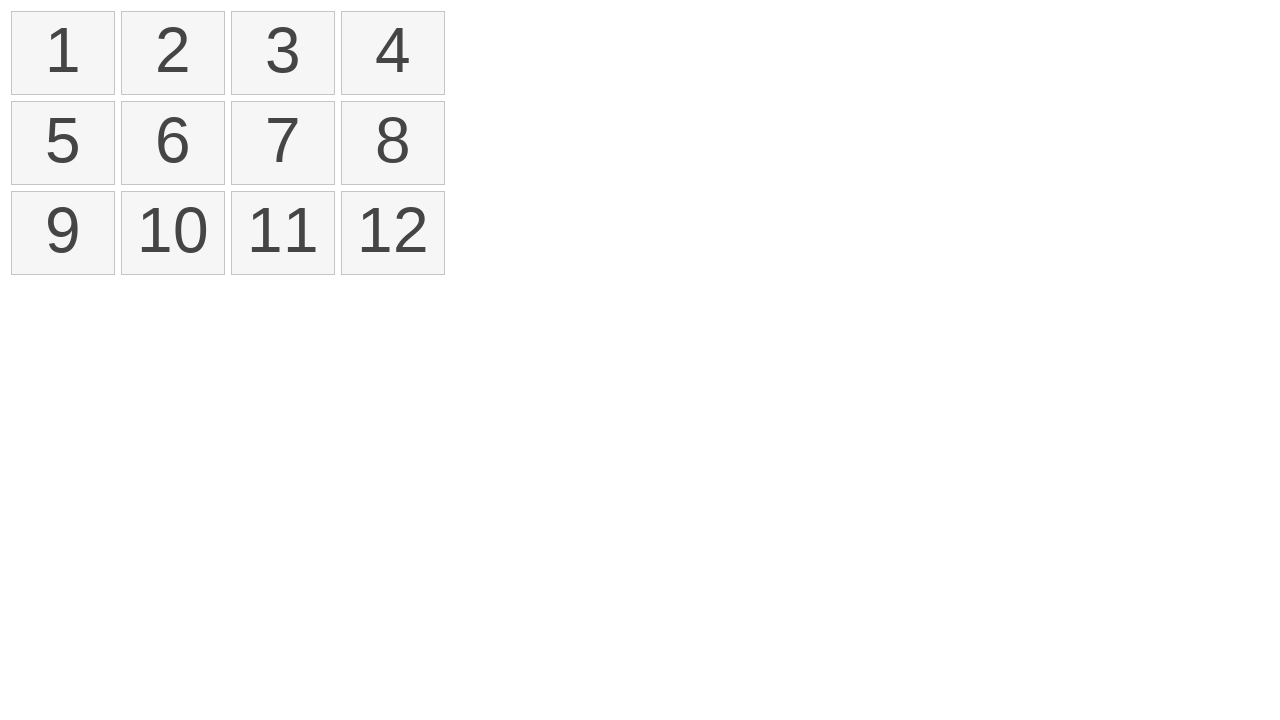

Retrieved all selectable items from the grid
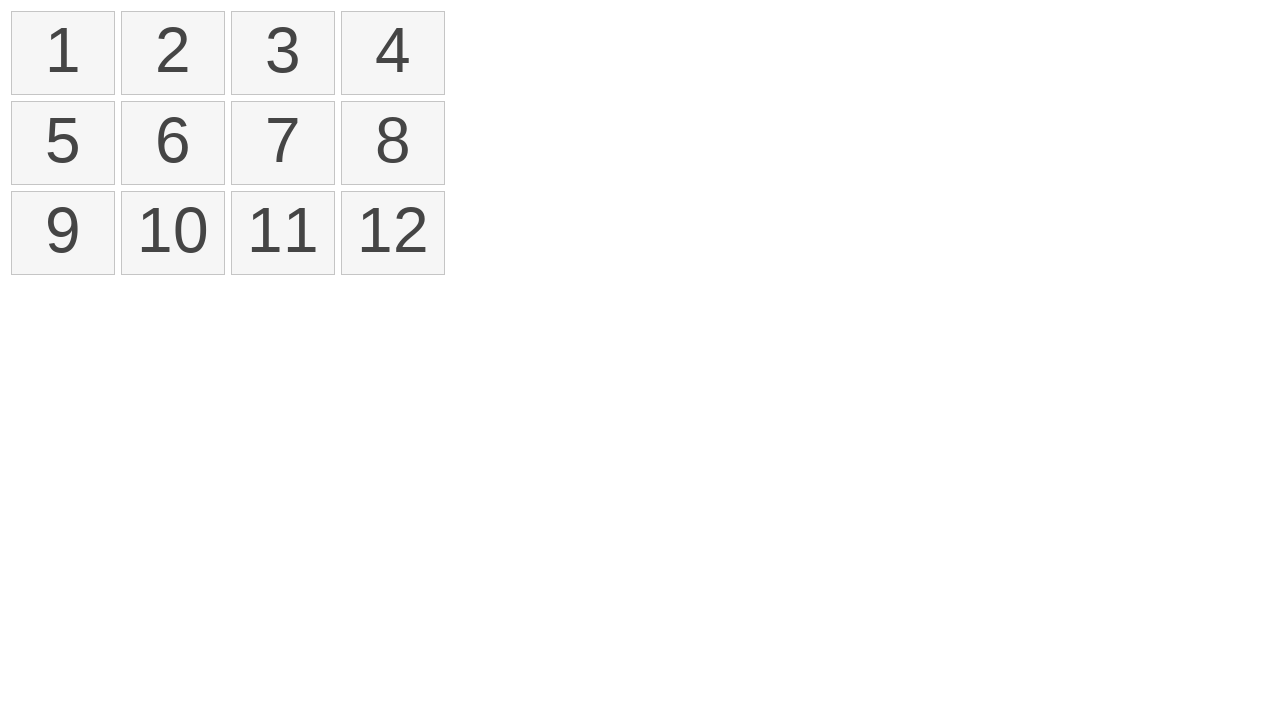

Pressed and held Ctrl key to enable multi-select mode
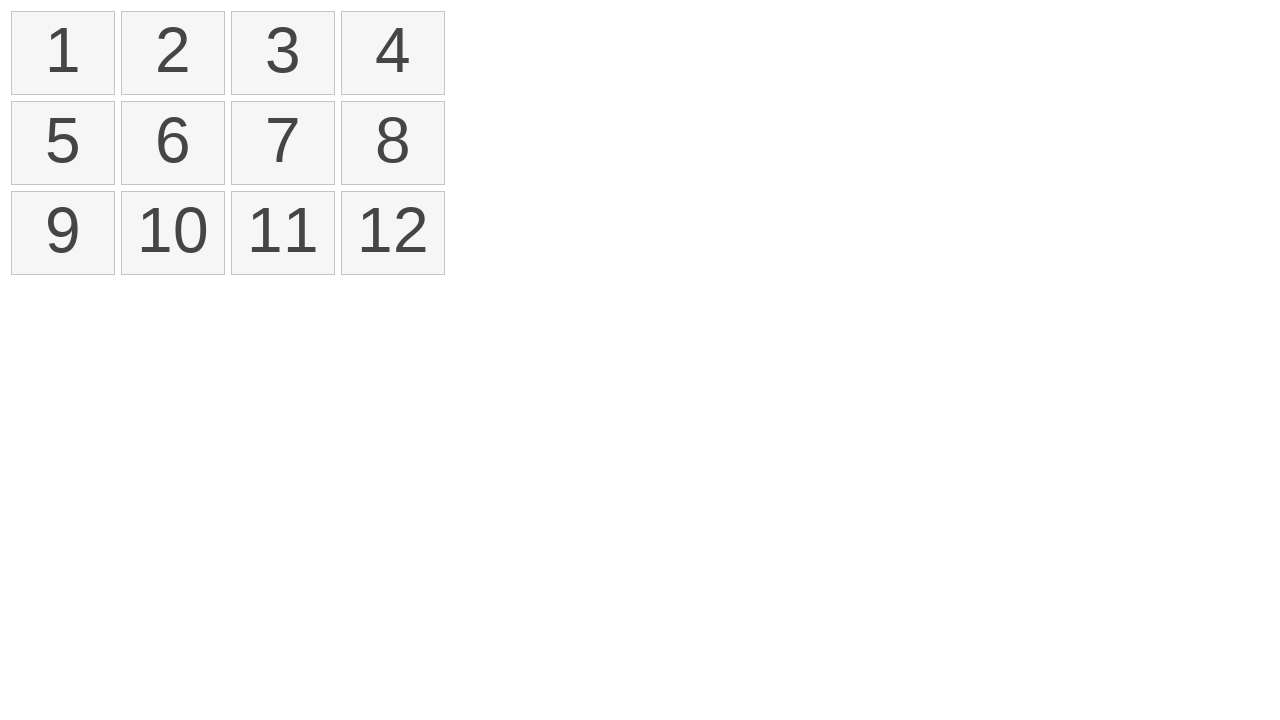

Ctrl+clicked item at index 0 (first item) at (63, 53) on xpath=//ol[@id='selectable']/li >> nth=0
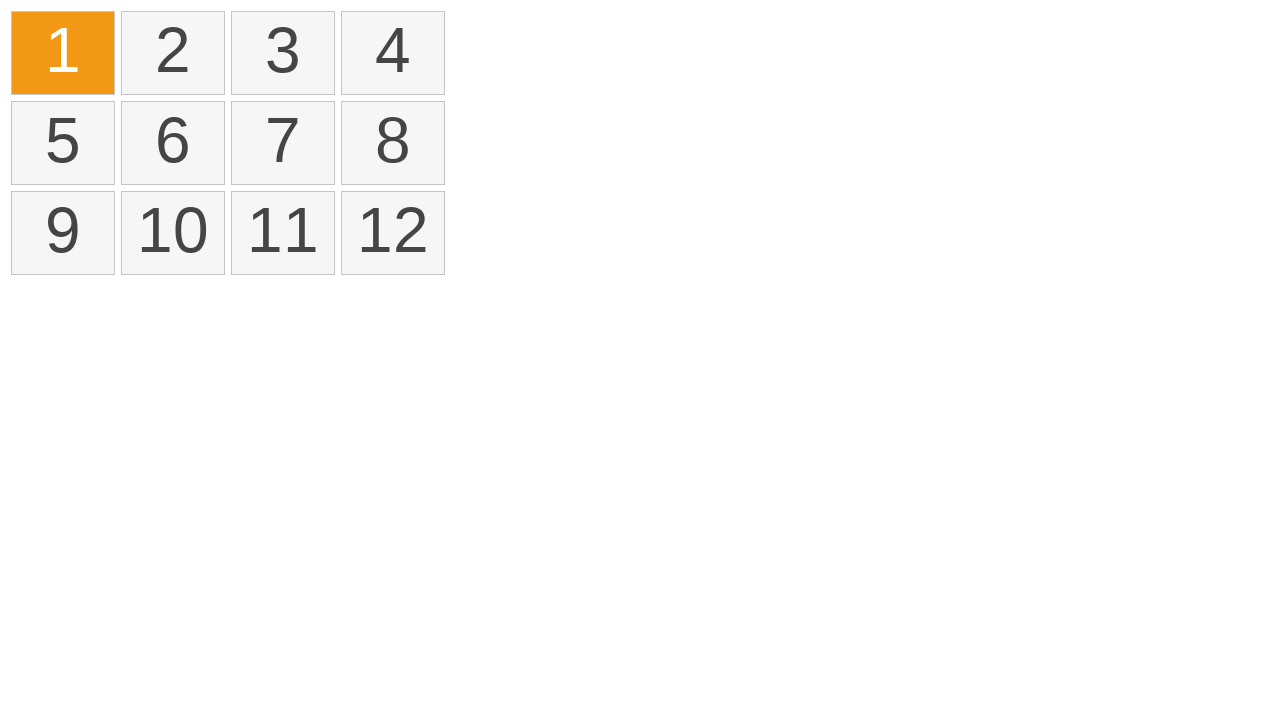

Ctrl+clicked item at index 5 (sixth item) at (173, 143) on xpath=//ol[@id='selectable']/li >> nth=5
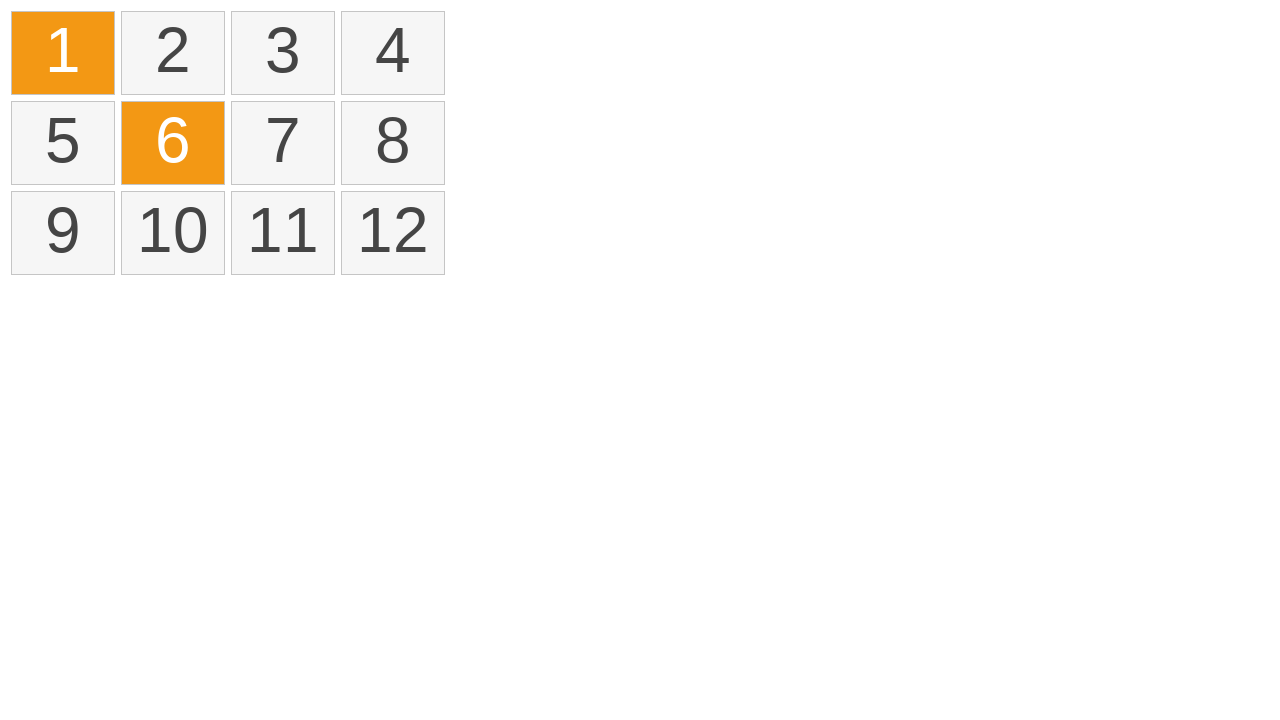

Ctrl+clicked item at index 3 (fourth item) at (393, 53) on xpath=//ol[@id='selectable']/li >> nth=3
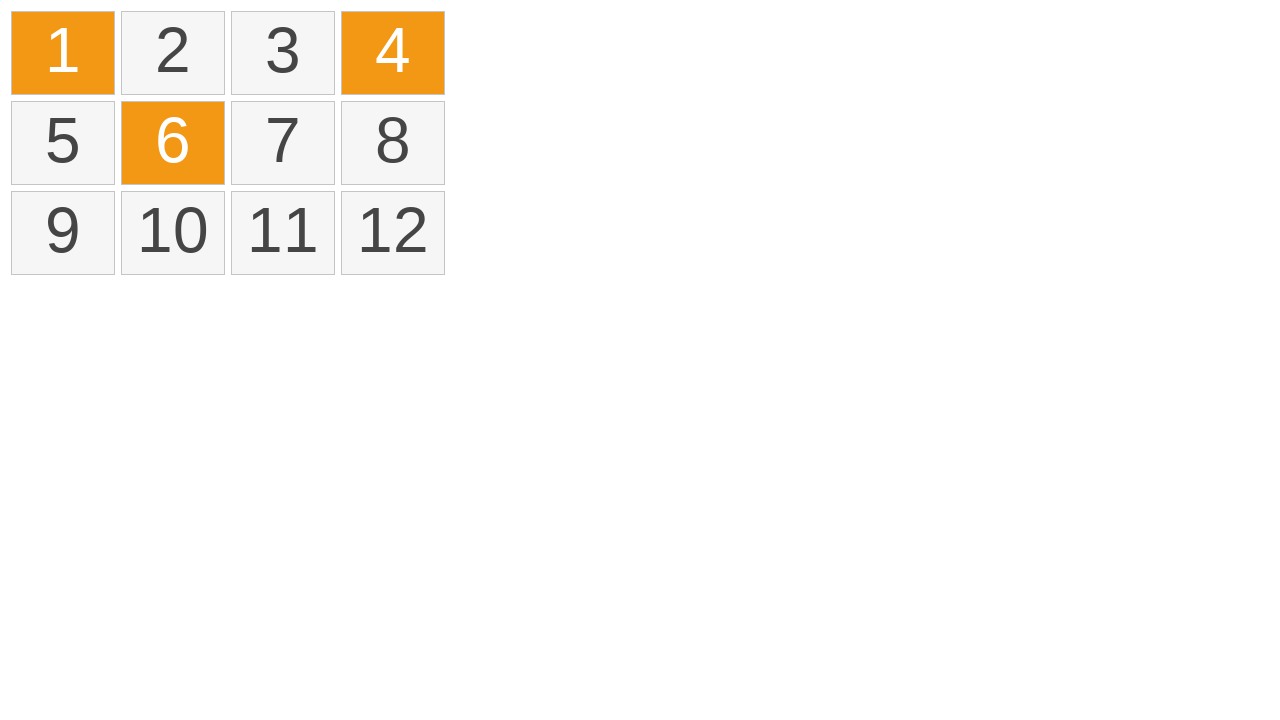

Released Ctrl key to end multi-select mode
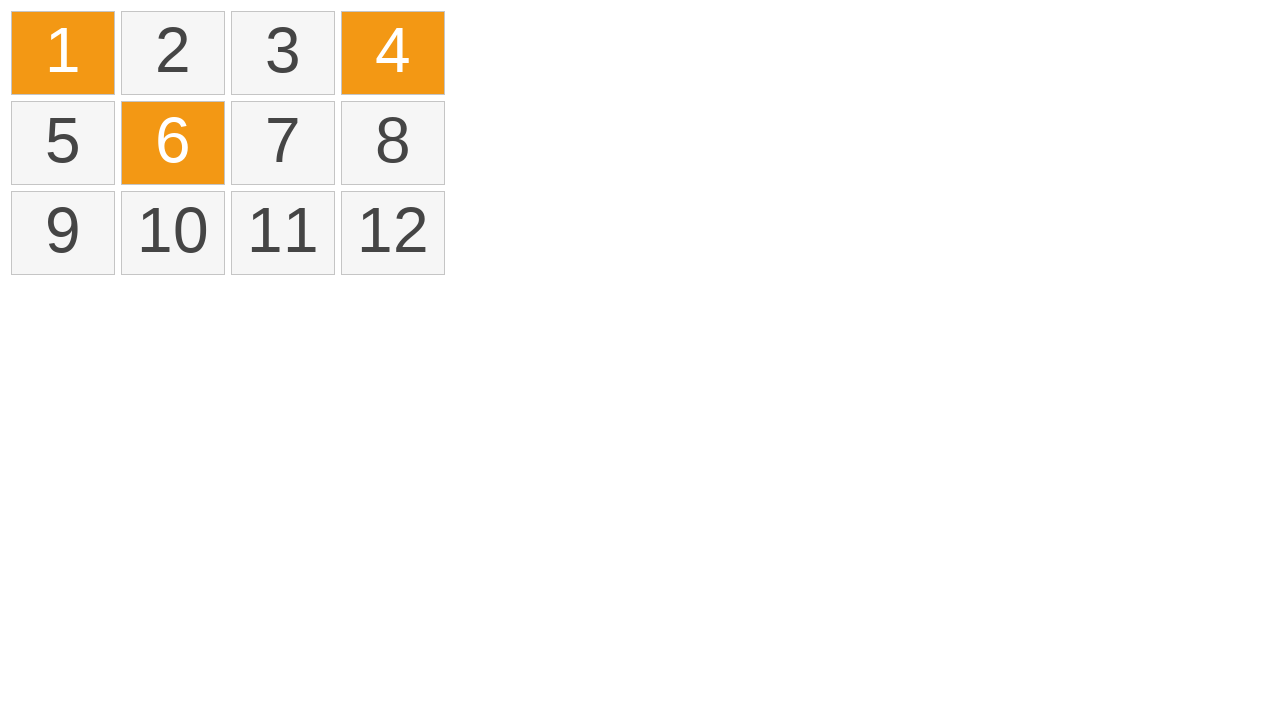

Verified that selected items are marked with ui-selected class
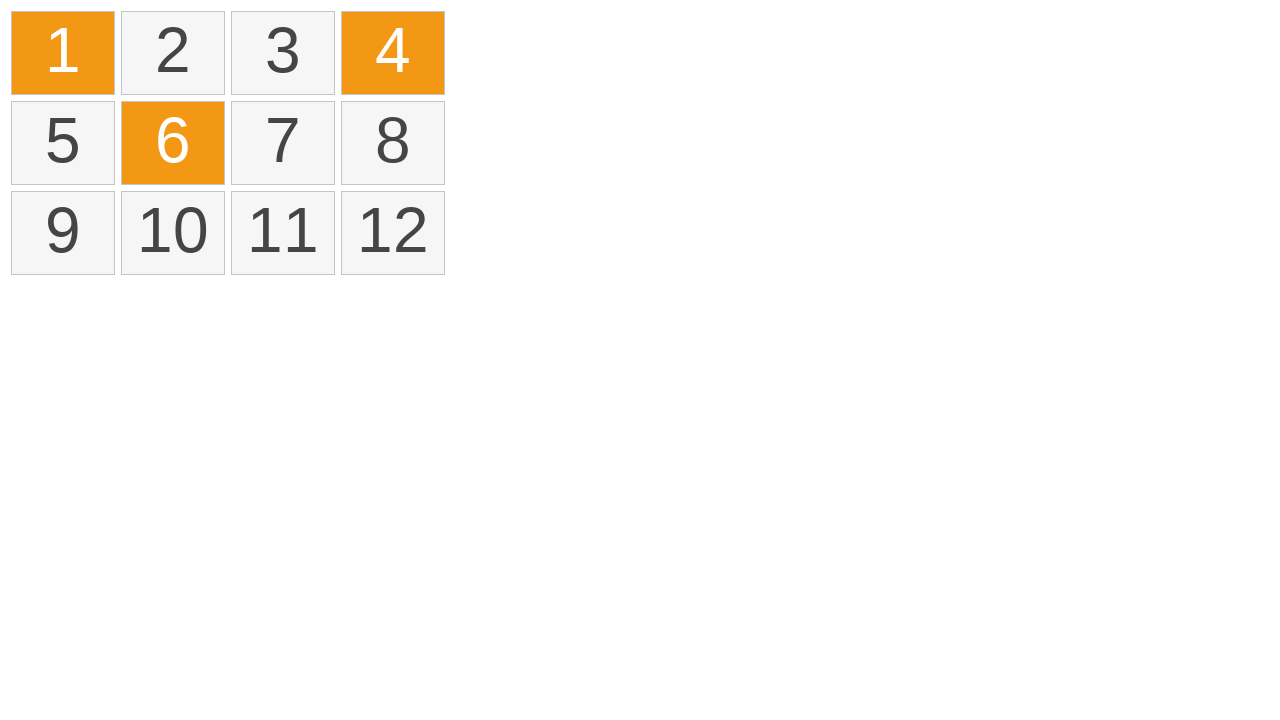

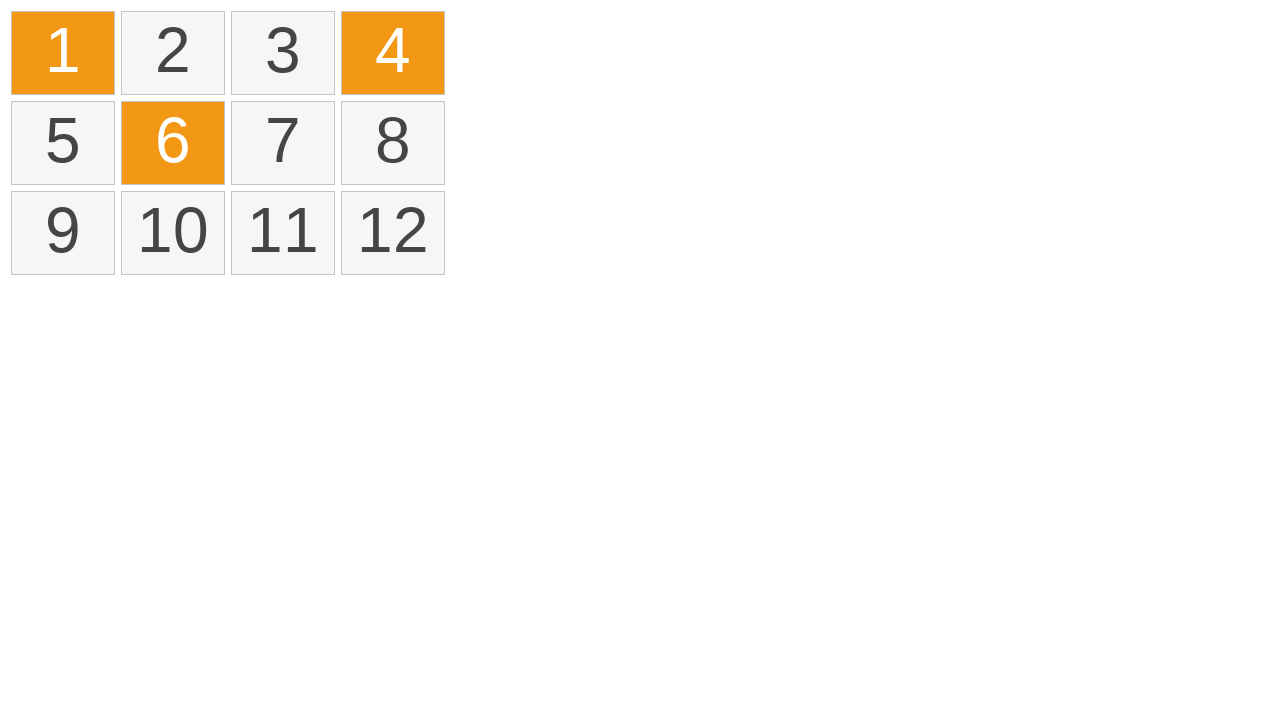